Tests that registration fails when first name field is left empty

Starting URL: https://sharelane.com/cgi-bin/register.py

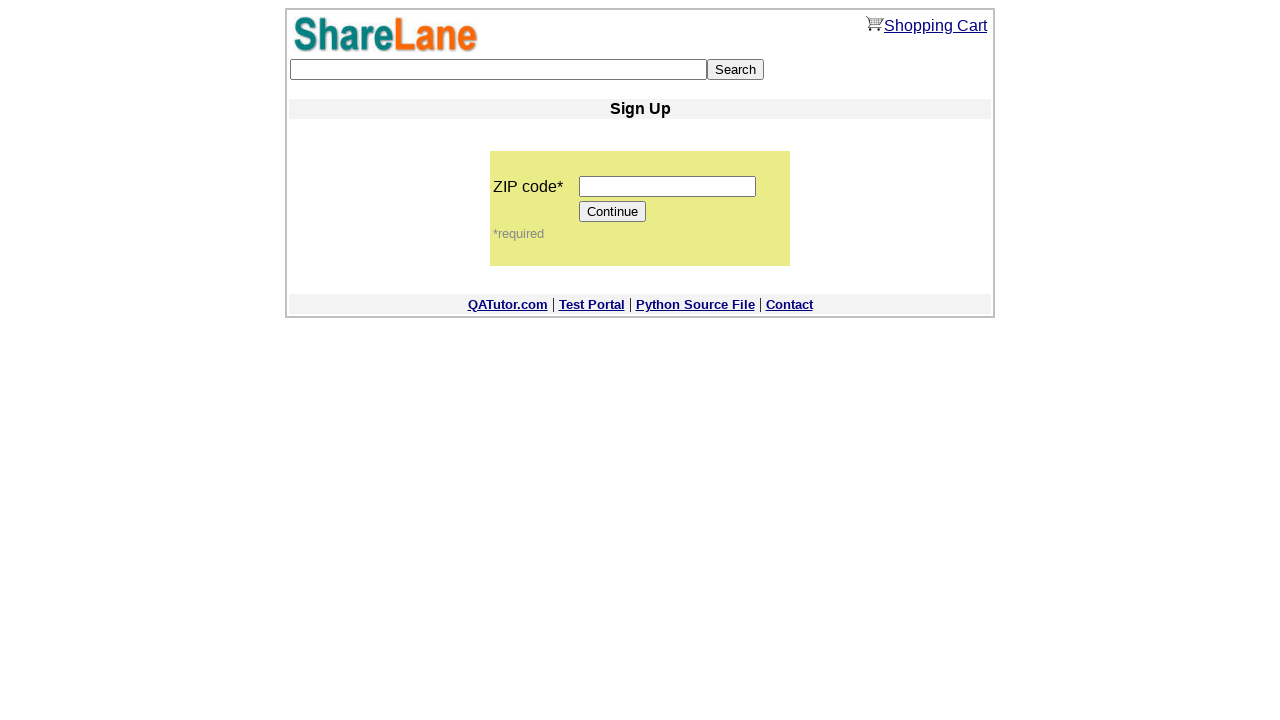

Filled zip code field with '12345' on input[name='zip_code']
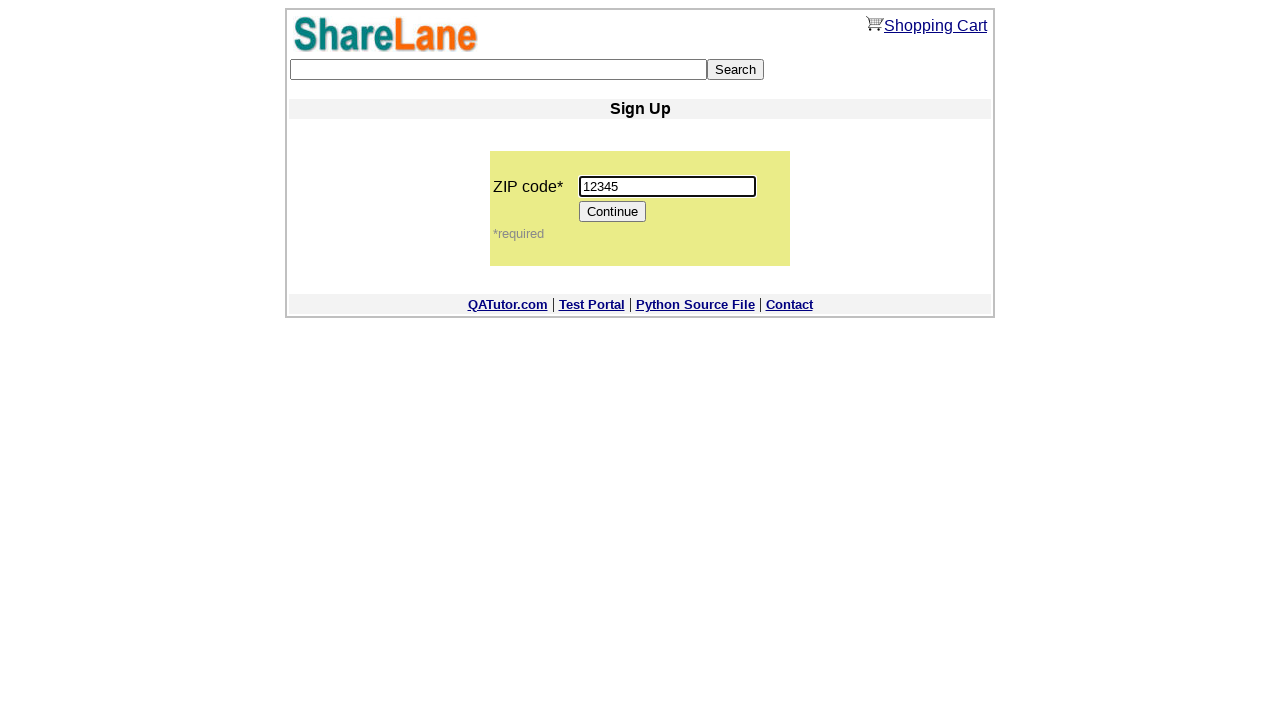

Clicked Continue button to proceed to registration form at (613, 212) on [value='Continue']
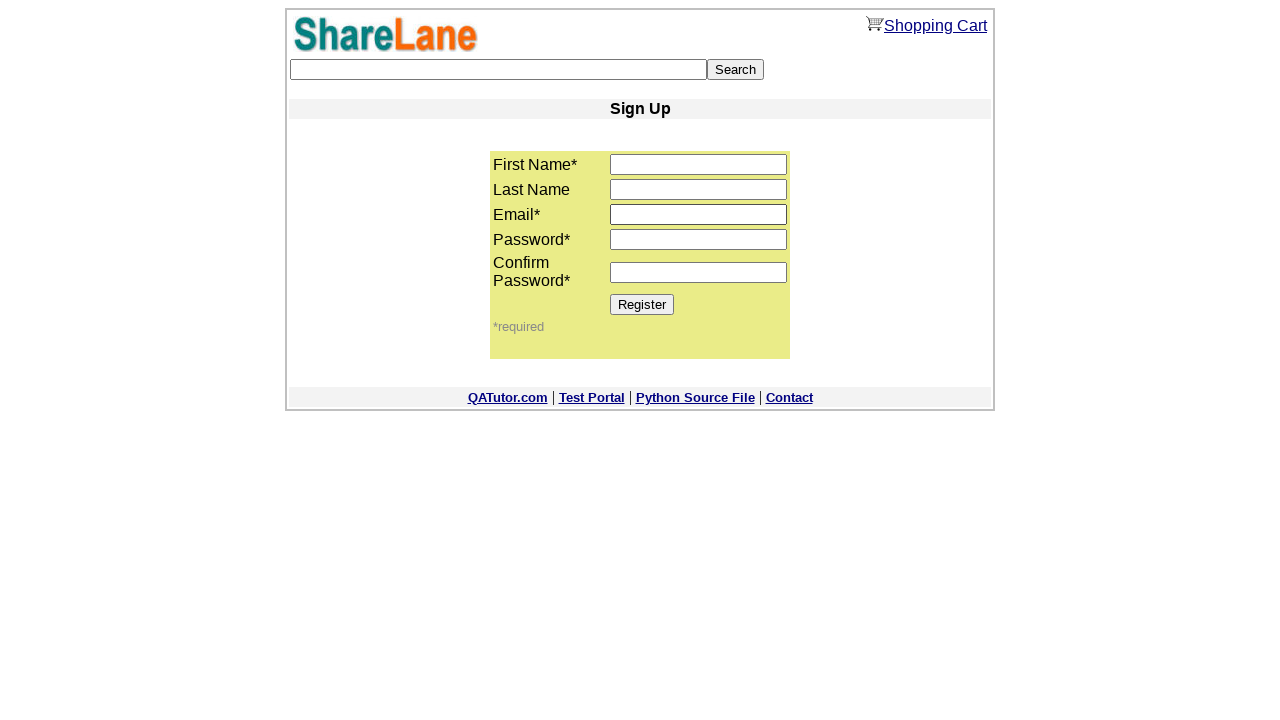

Left first name field empty on input[name='first_name']
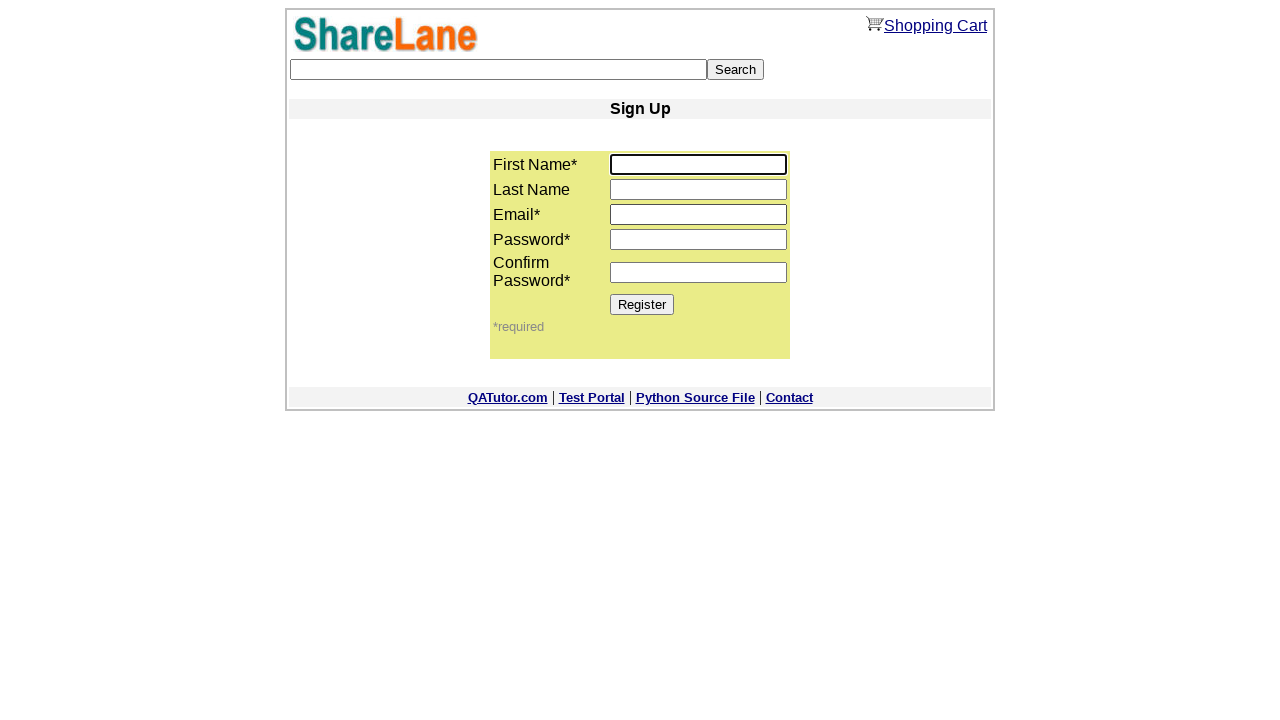

Filled last name field with 'Potter' on input[name='last_name']
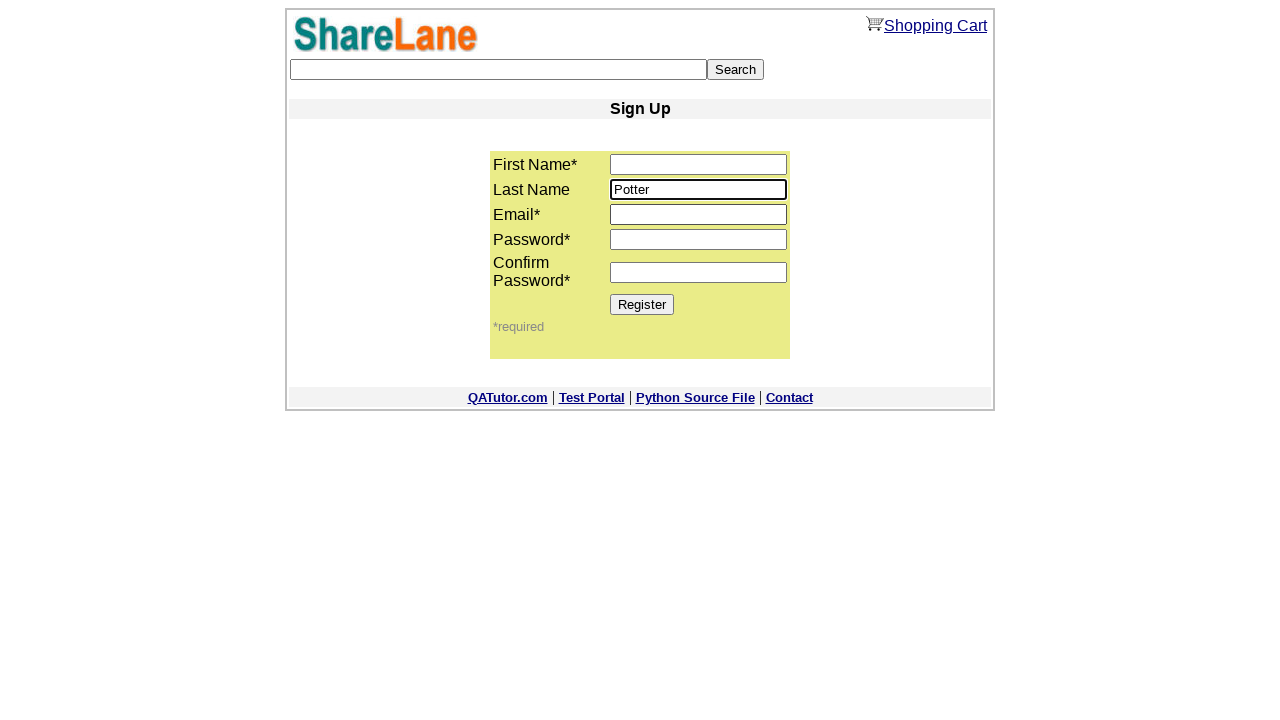

Filled email field with 'alexpotter@hfh.com' on input[name='email']
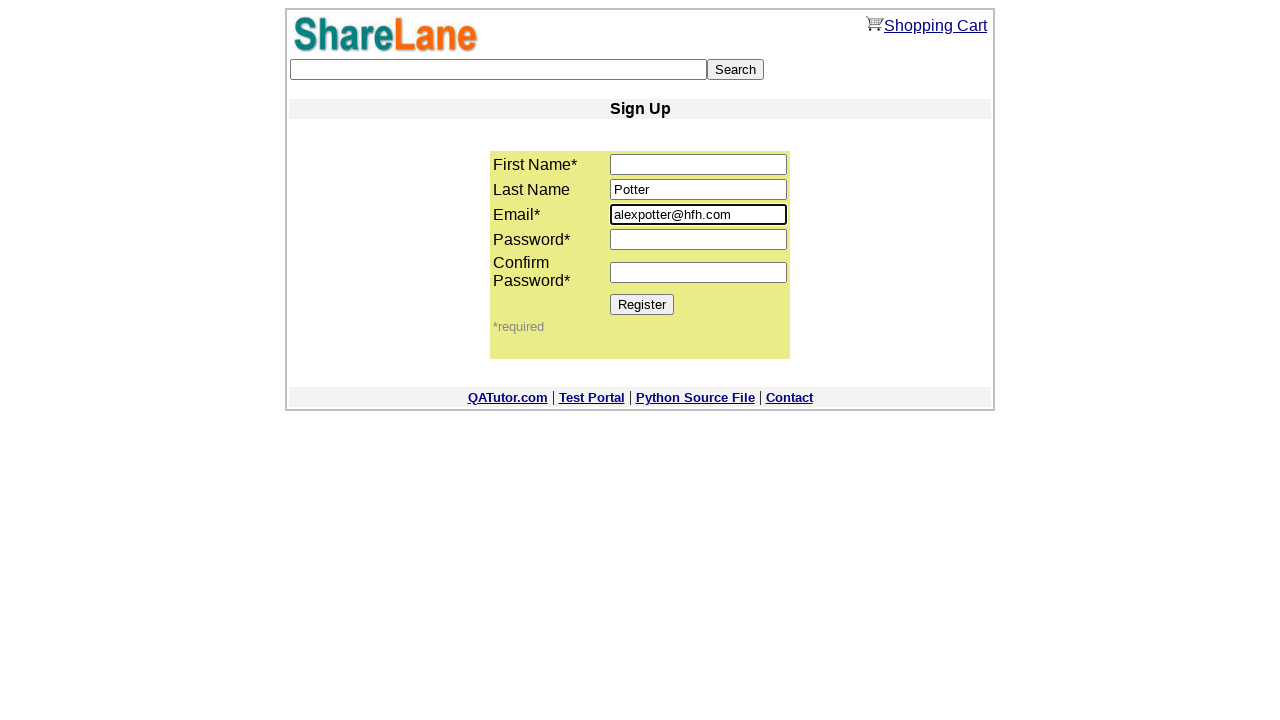

Filled password field with '123456' on input[name='password1']
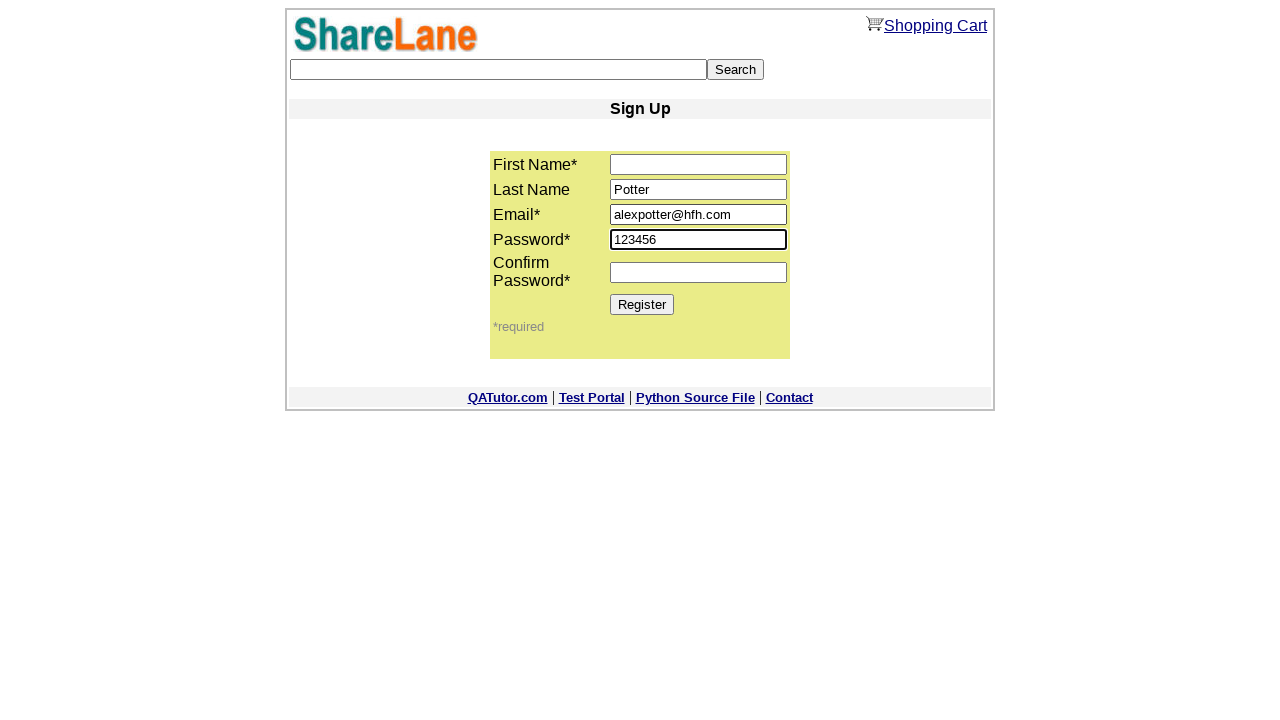

Filled password confirmation field with '123456' on input[name='password2']
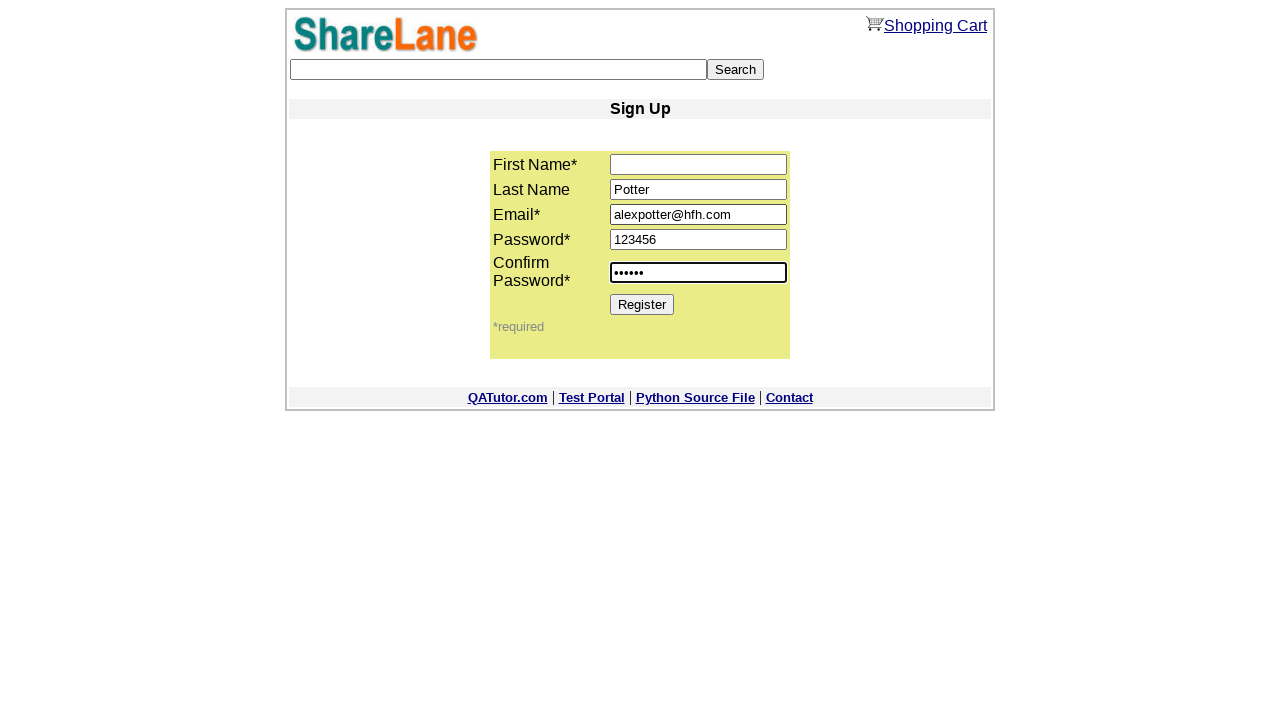

Clicked Register button to submit form at (642, 304) on [value='Register']
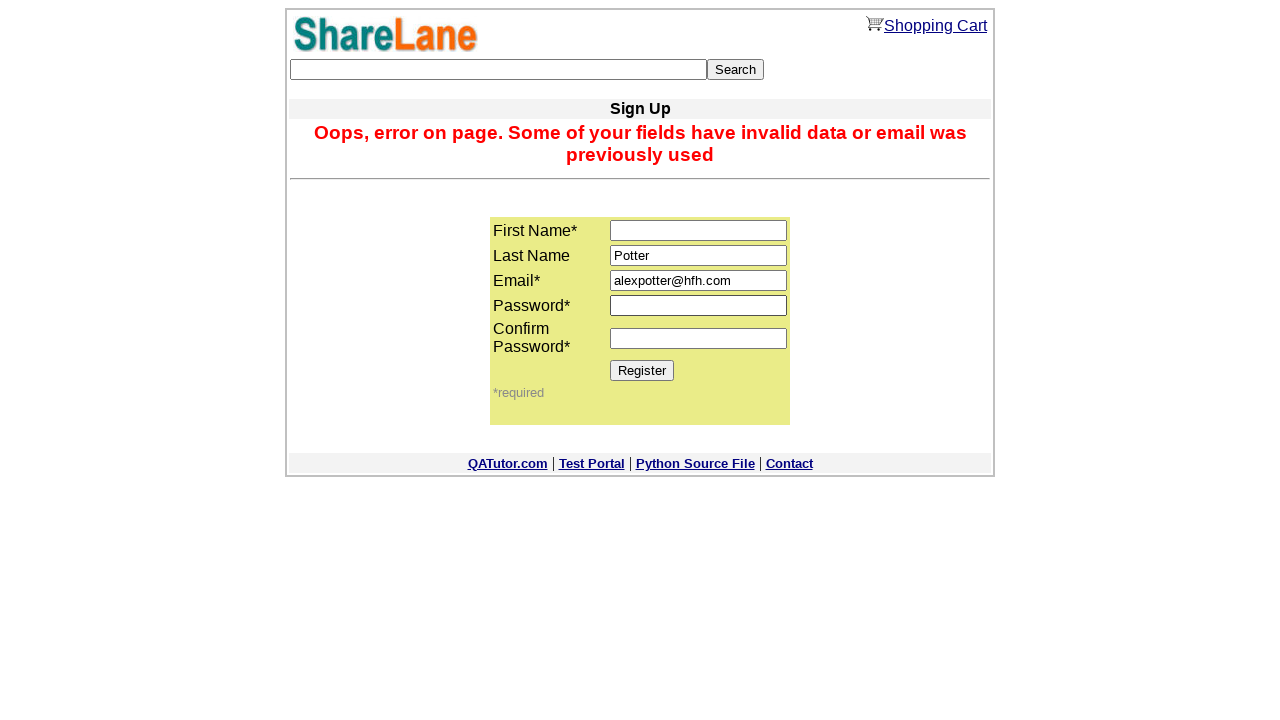

Error message appeared indicating registration failed due to empty first name
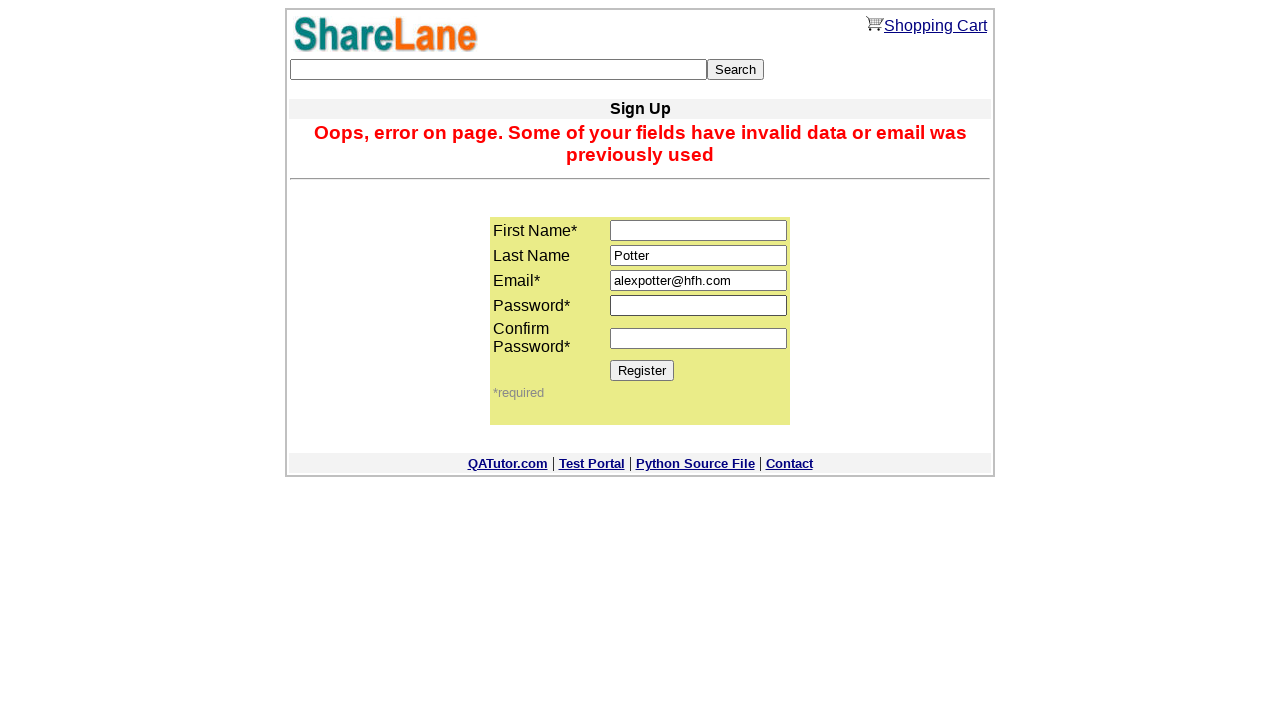

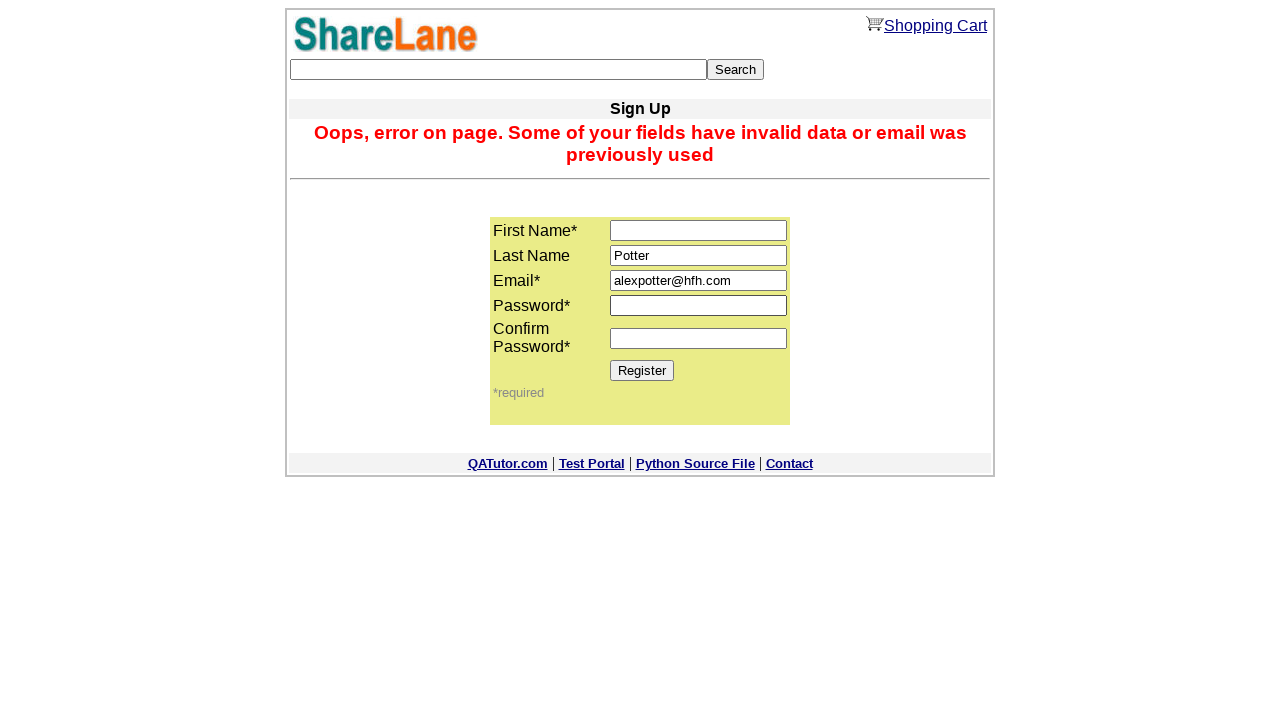